Navigates to Carfax website and clicks on the "Used Car Values" link

Starting URL: http://www.carfax.com

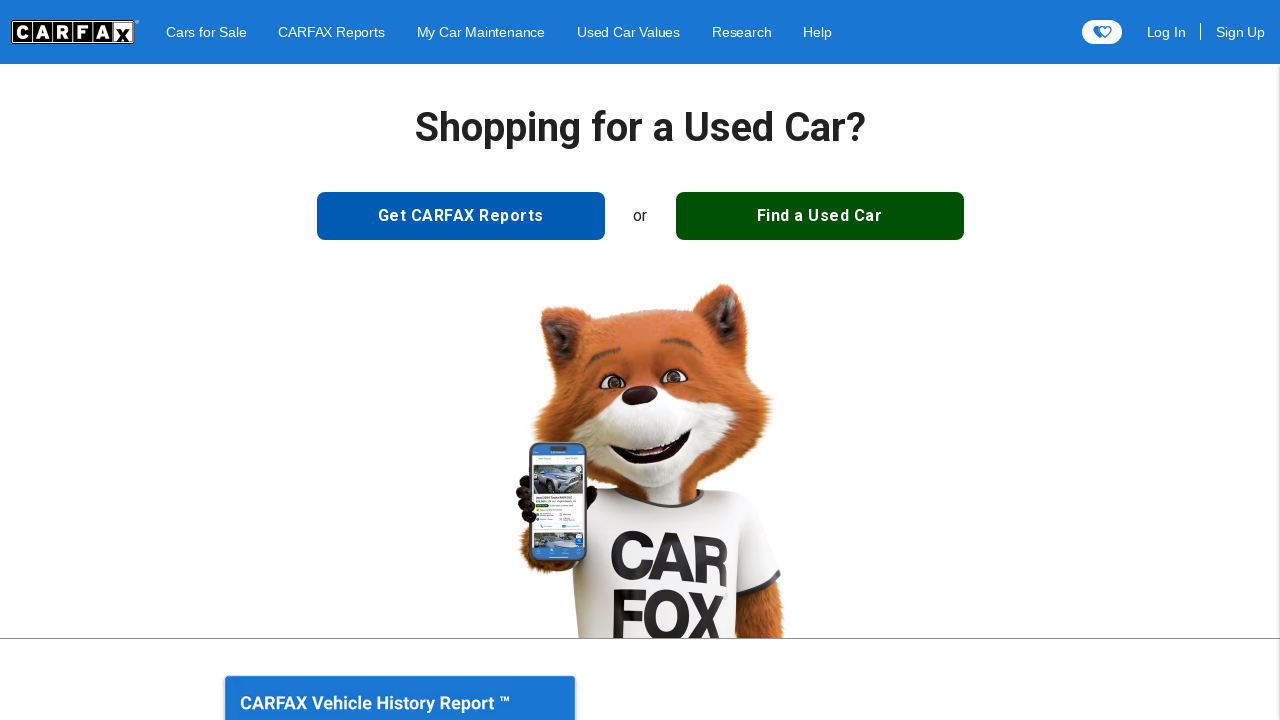

Navigated to Carfax website
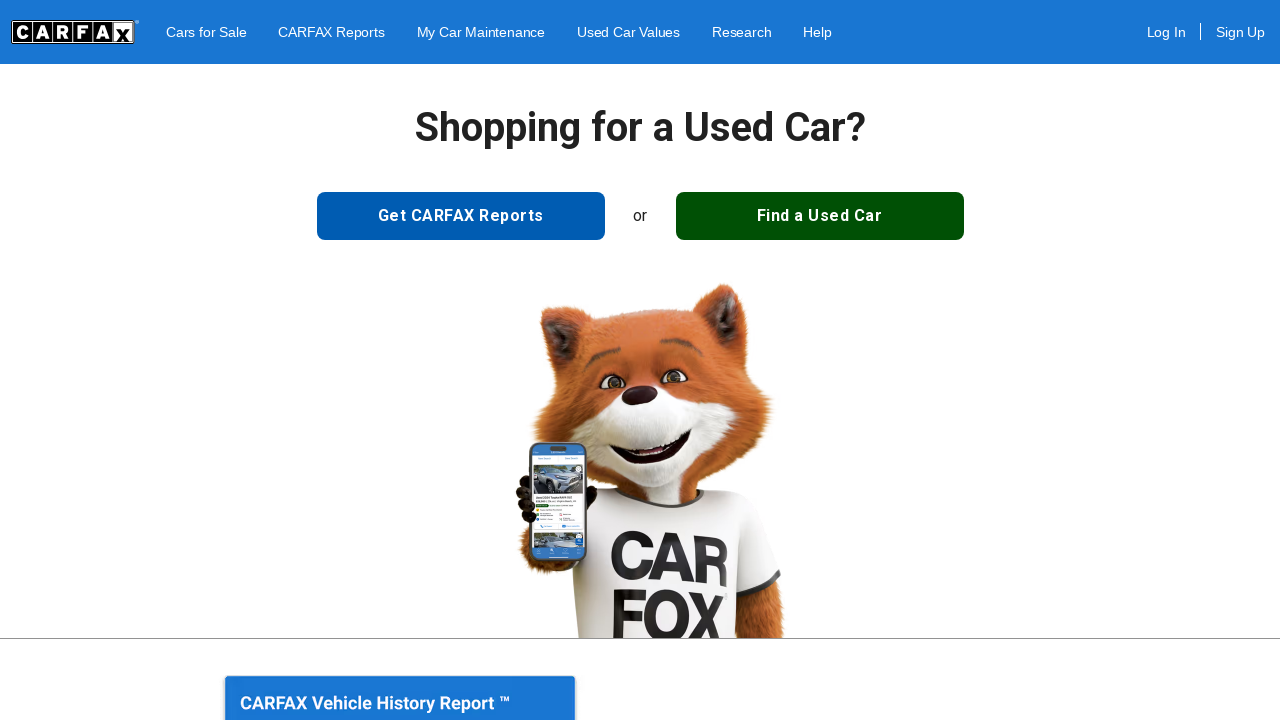

Clicked on the 'Used Car Values' link at (629, 32) on text='Used Car Values'
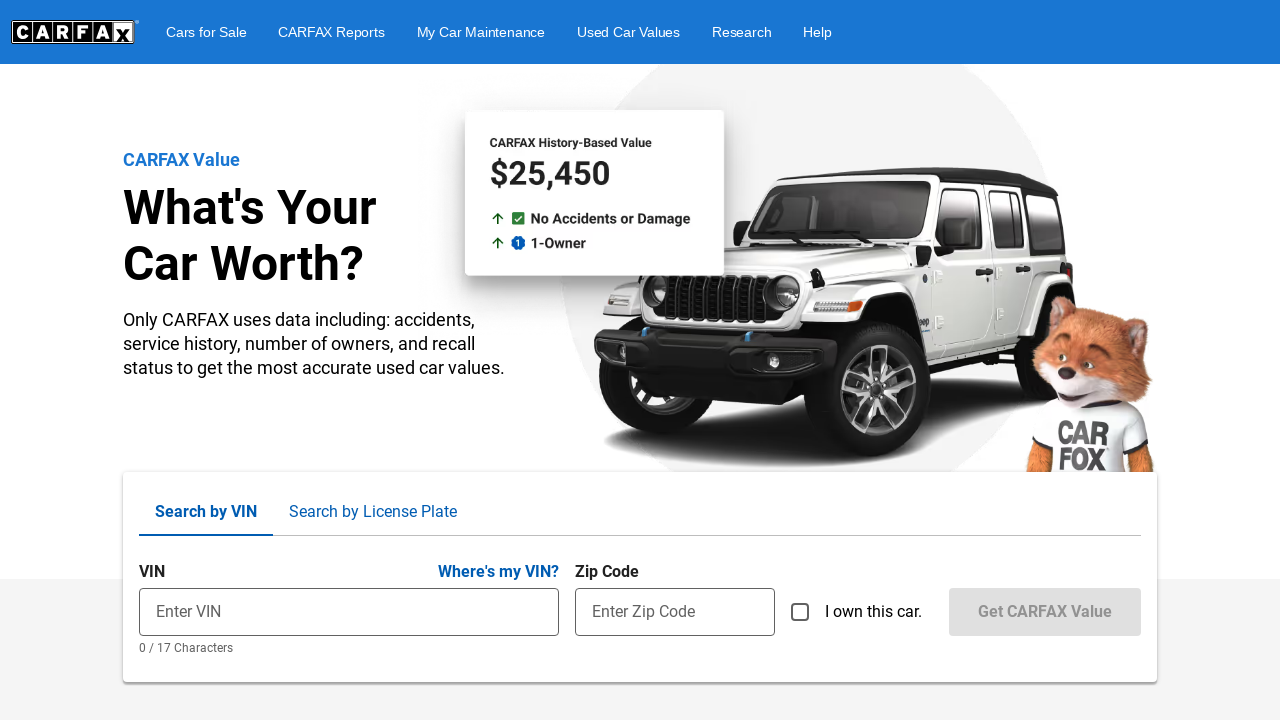

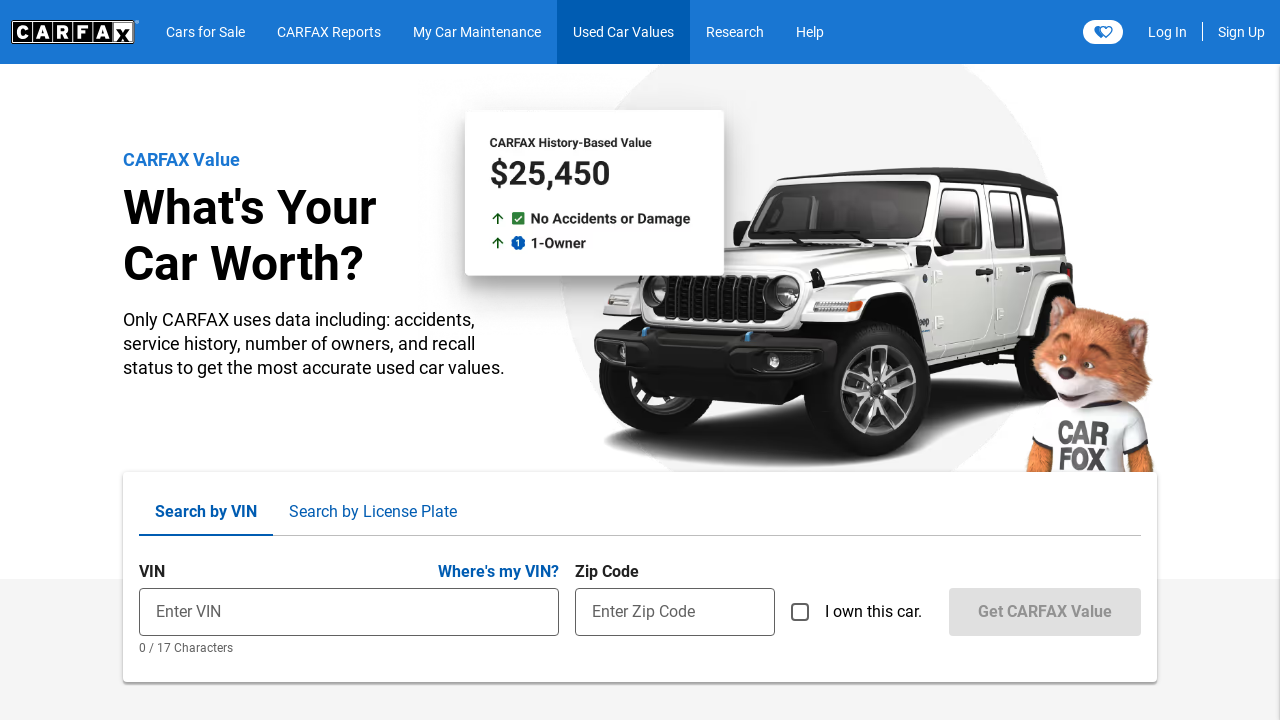